Tests multiple window handling by navigating to a practice page, locating footer discount links, and opening each link in a new tab using Control+Enter keyboard shortcut, then verifying the pages load.

Starting URL: https://rahulshettyacademy.com/AutomationPractice/

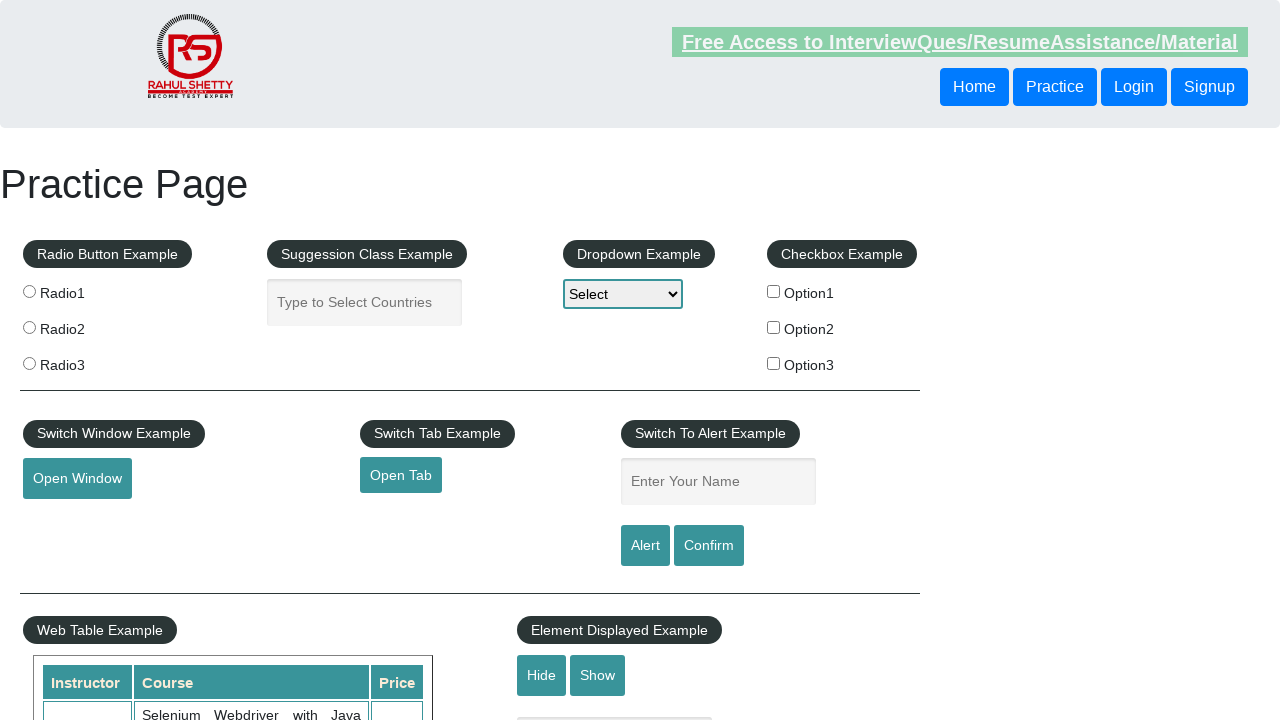

Waited for page to fully load
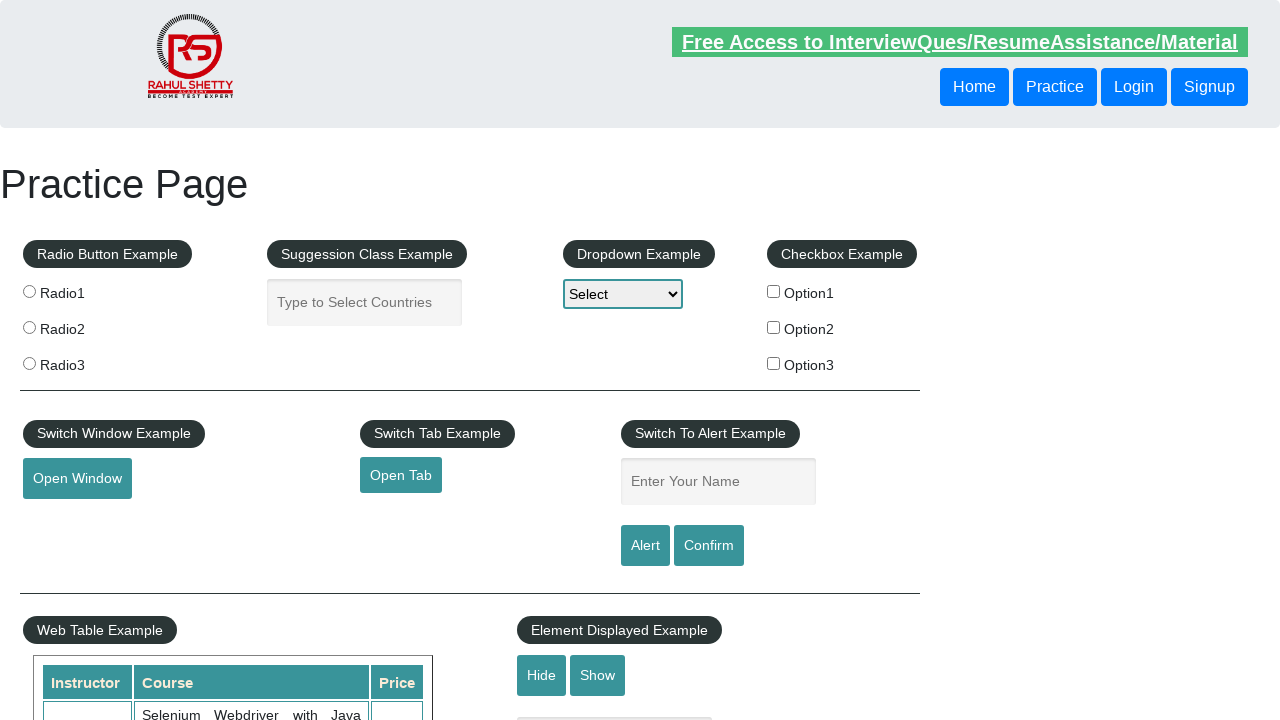

Located footer section with ID 'gf-BIG'
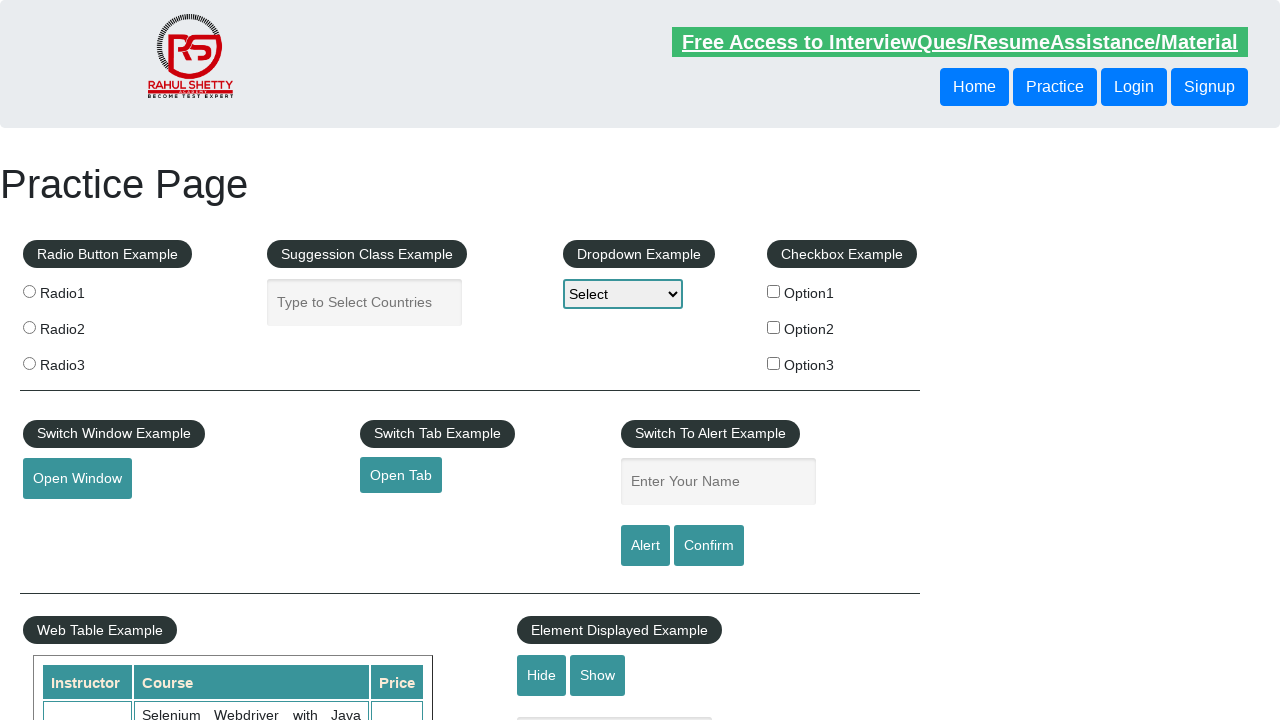

Located discount links section within footer
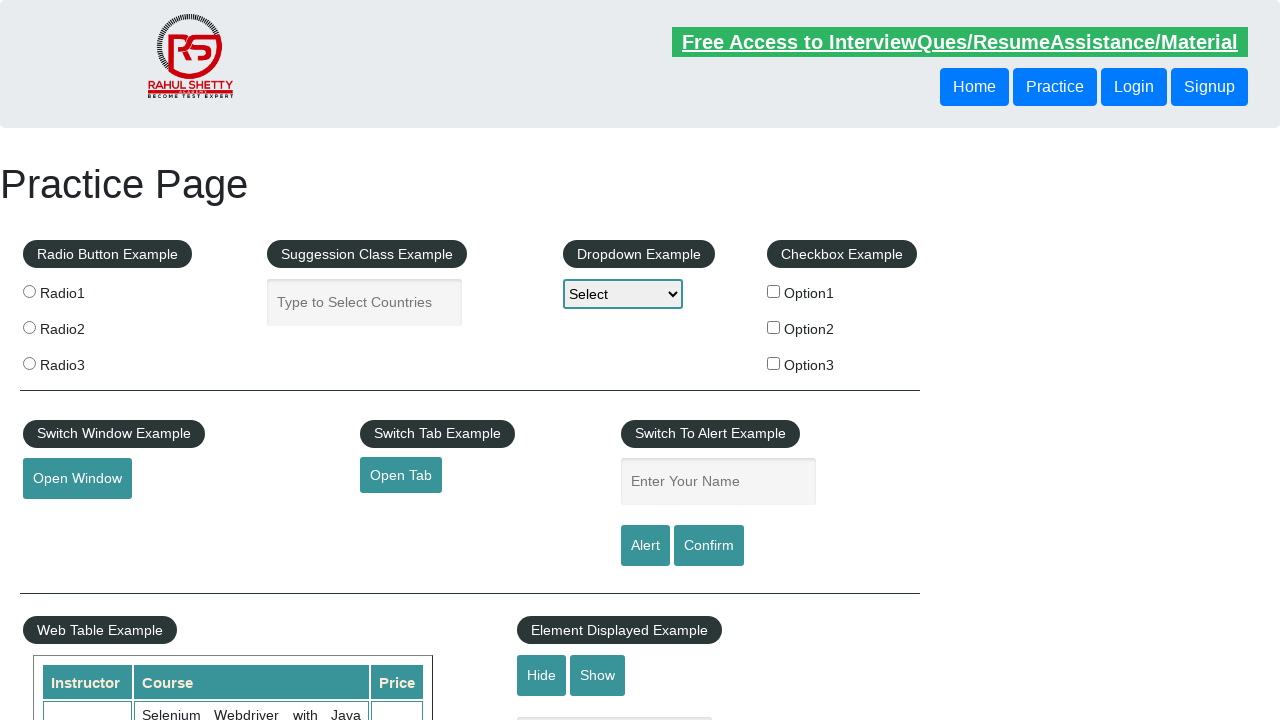

Located all discount link elements
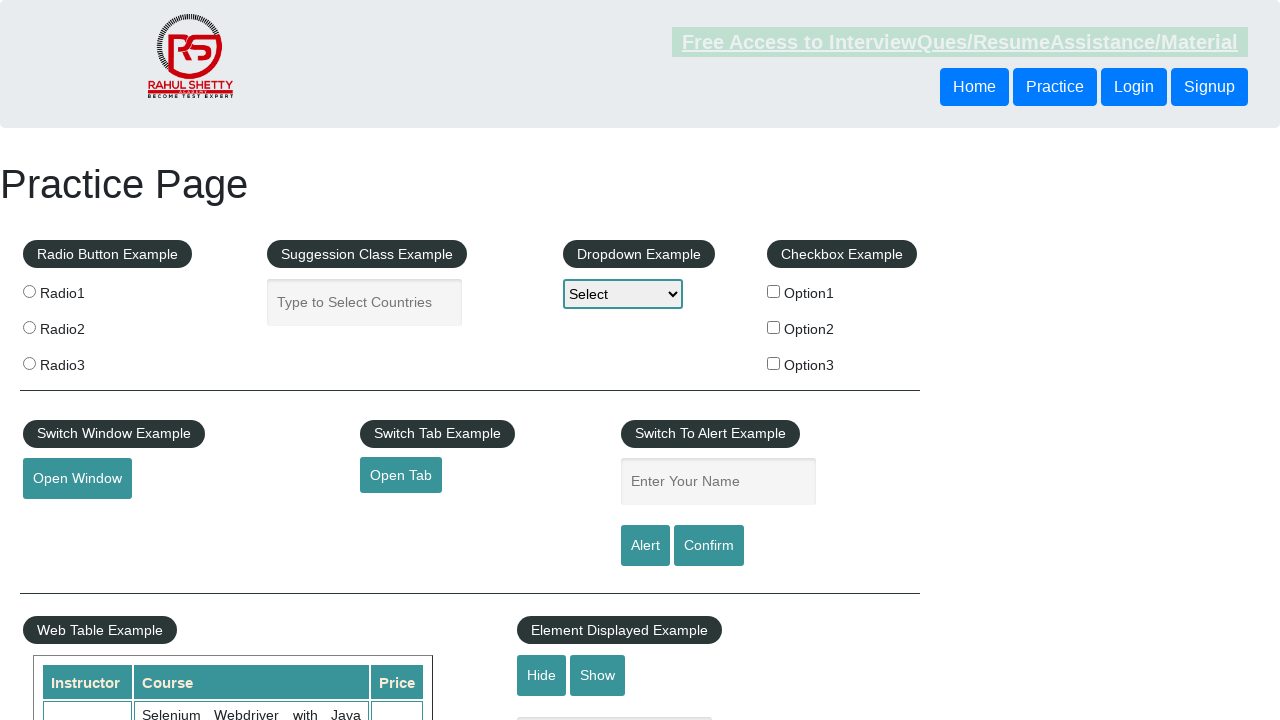

Found 5 discount links to open
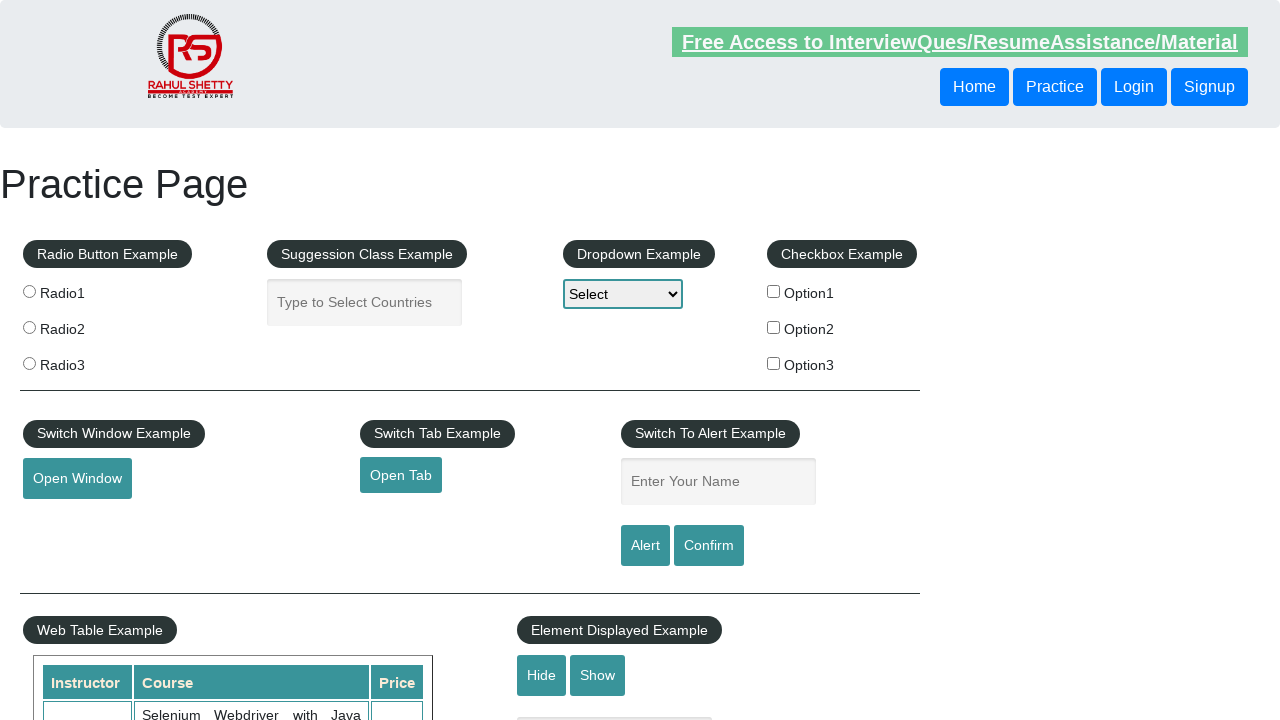

Opened discount link 1 in new tab using Control+Enter on xpath=//table[@class="gf-t"]//tr//td[1]//ul >> a >> nth=0
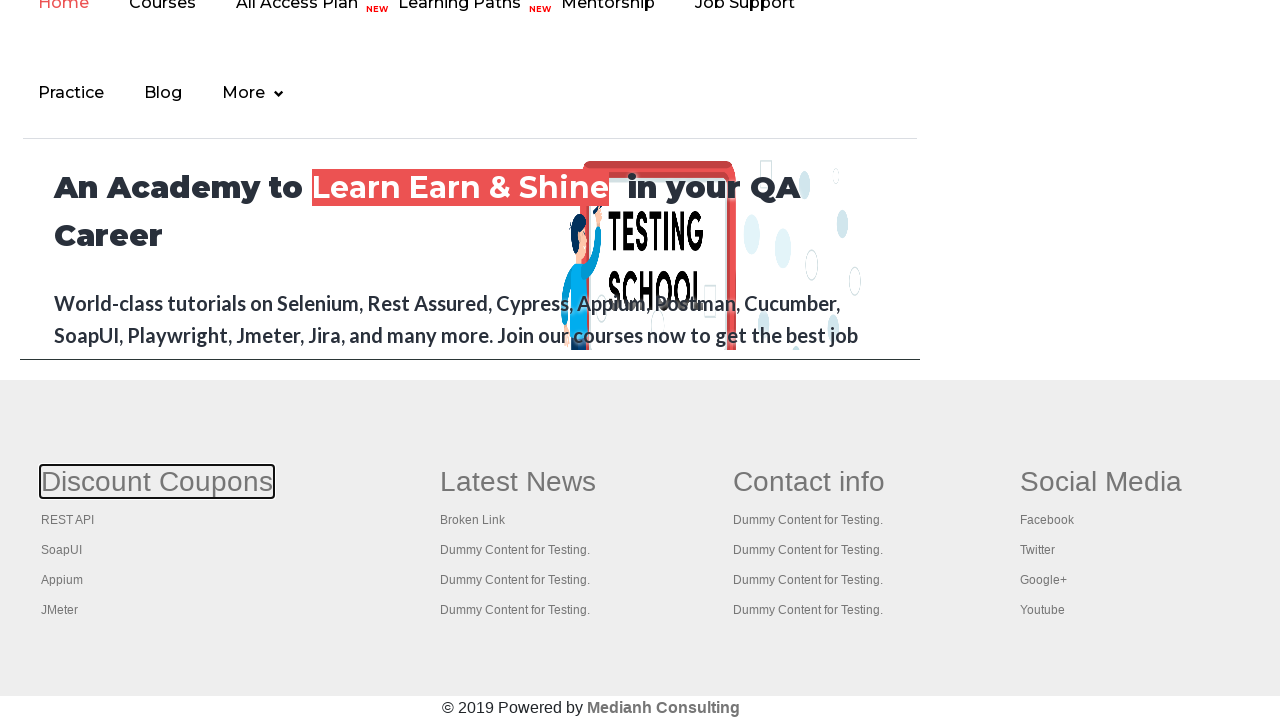

Opened discount link 2 in new tab using Control+Enter on xpath=//table[@class="gf-t"]//tr//td[1]//ul >> a >> nth=1
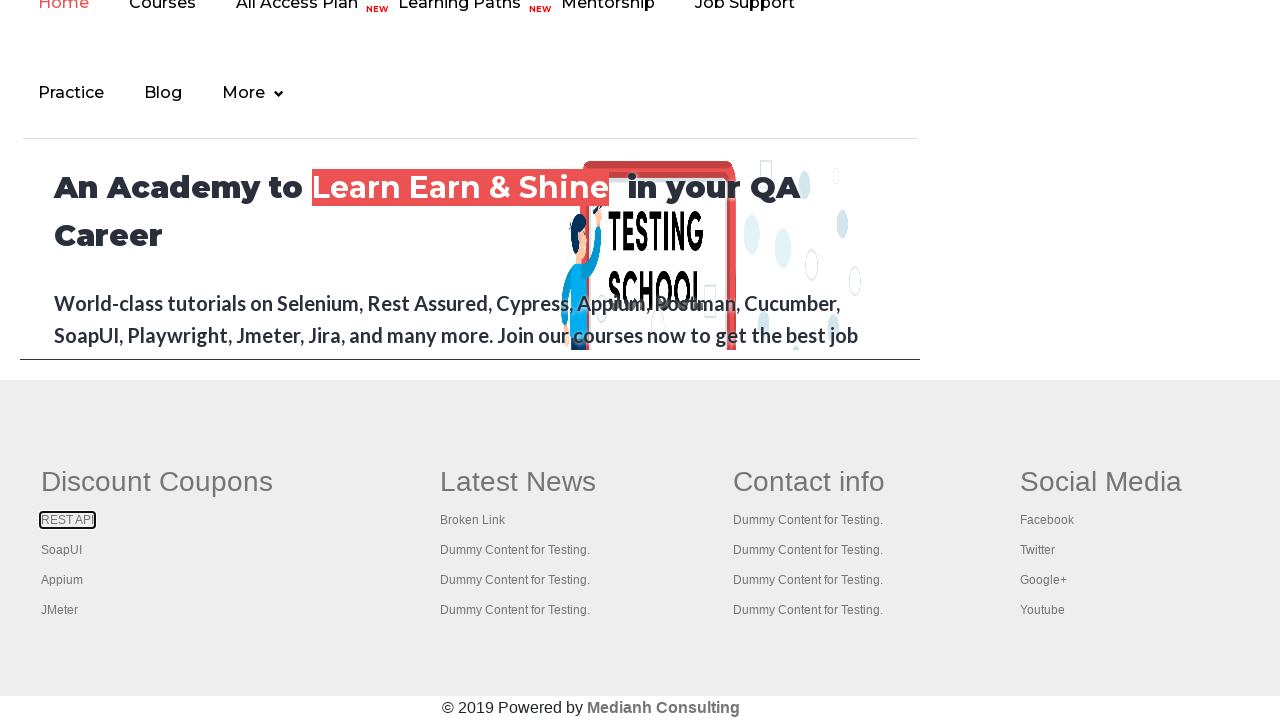

Opened discount link 3 in new tab using Control+Enter on xpath=//table[@class="gf-t"]//tr//td[1]//ul >> a >> nth=2
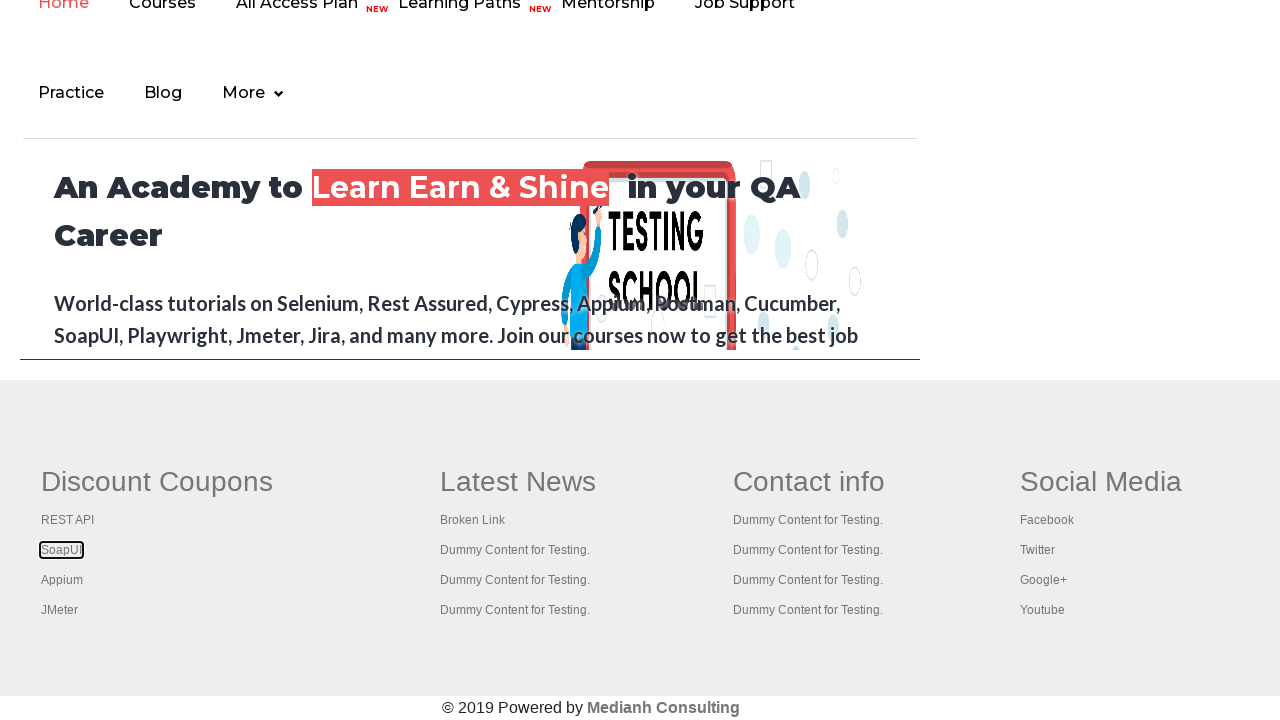

Opened discount link 4 in new tab using Control+Enter on xpath=//table[@class="gf-t"]//tr//td[1]//ul >> a >> nth=3
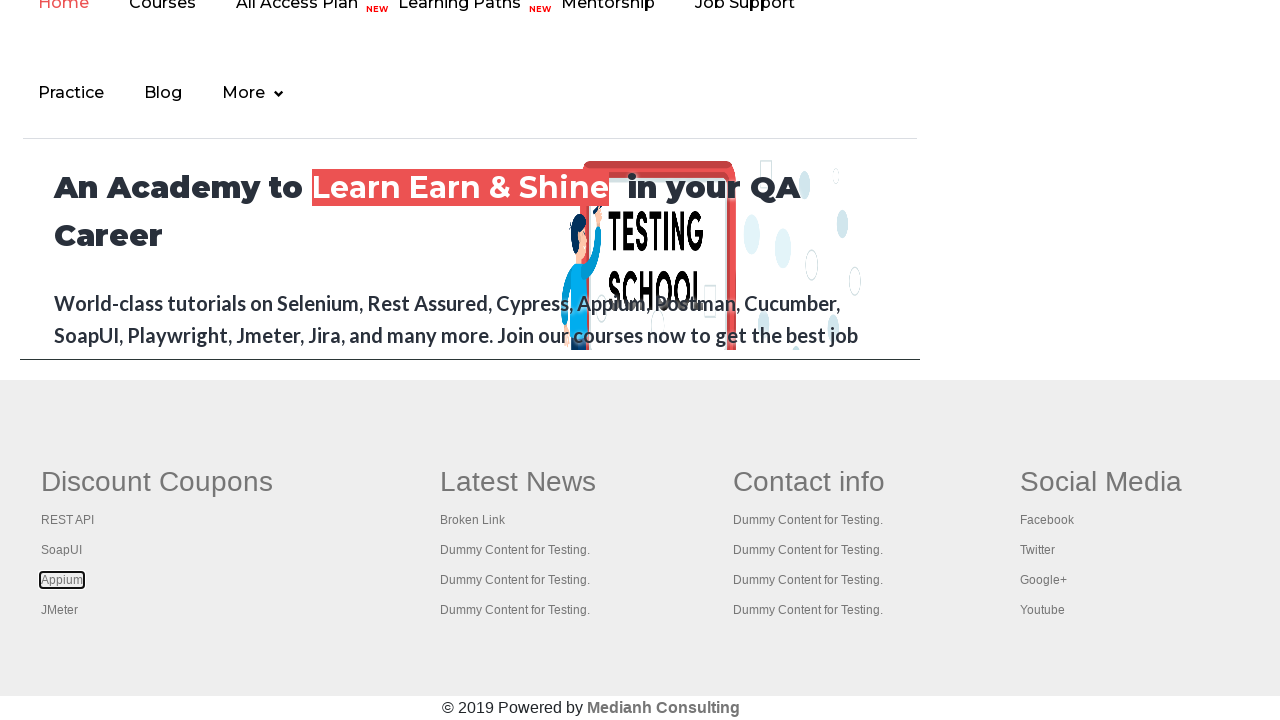

Opened discount link 5 in new tab using Control+Enter on xpath=//table[@class="gf-t"]//tr//td[1]//ul >> a >> nth=4
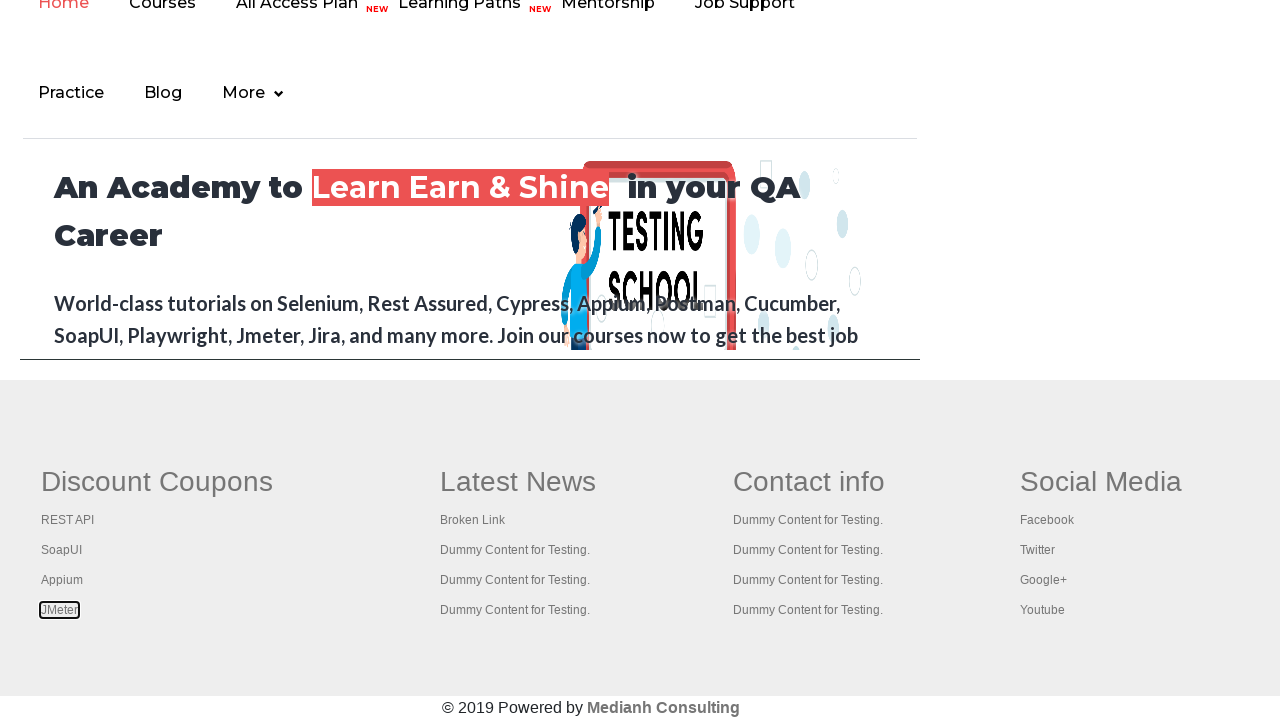

Waited 2 seconds for new tabs to open
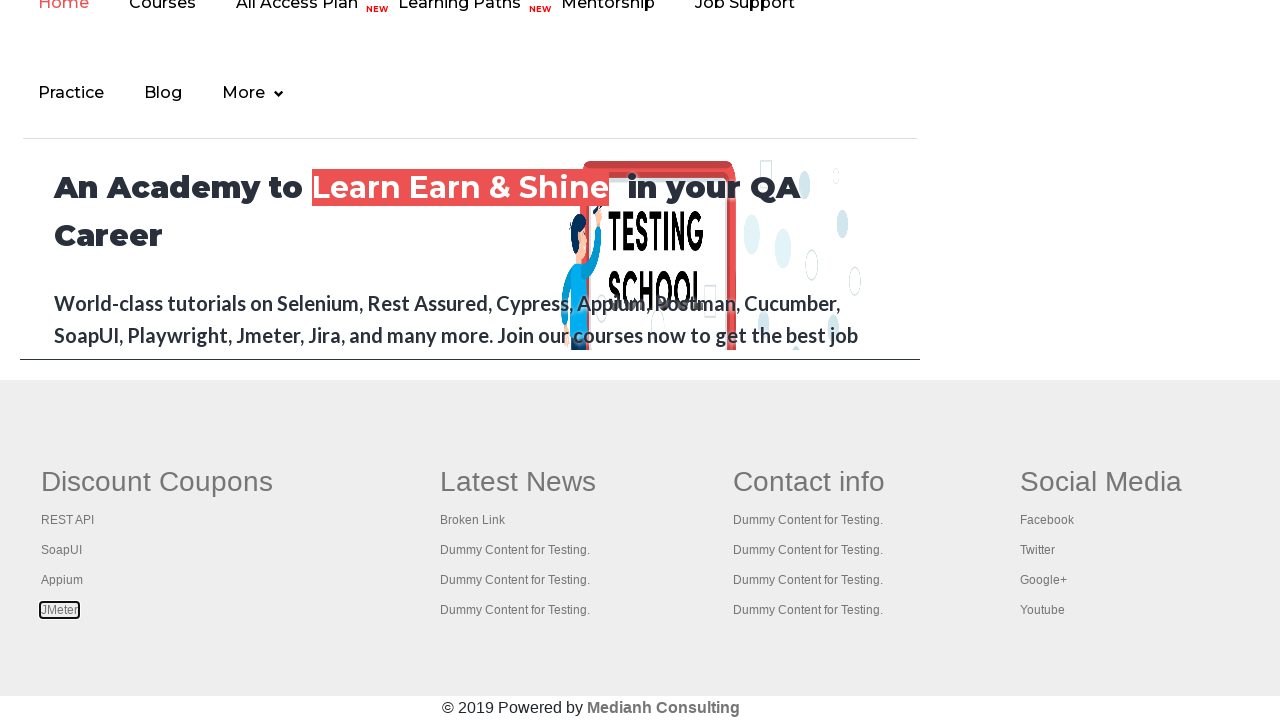

Retrieved all open pages from context (6 pages total)
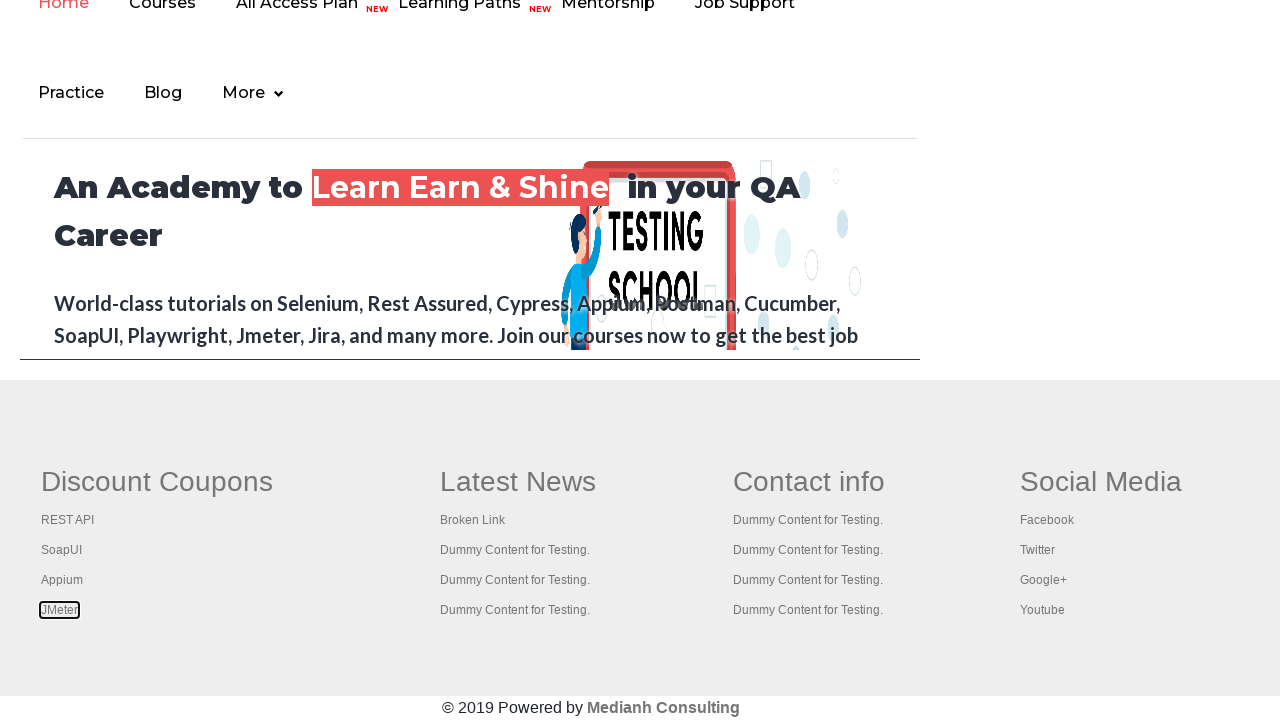

Waited for a page to fully load
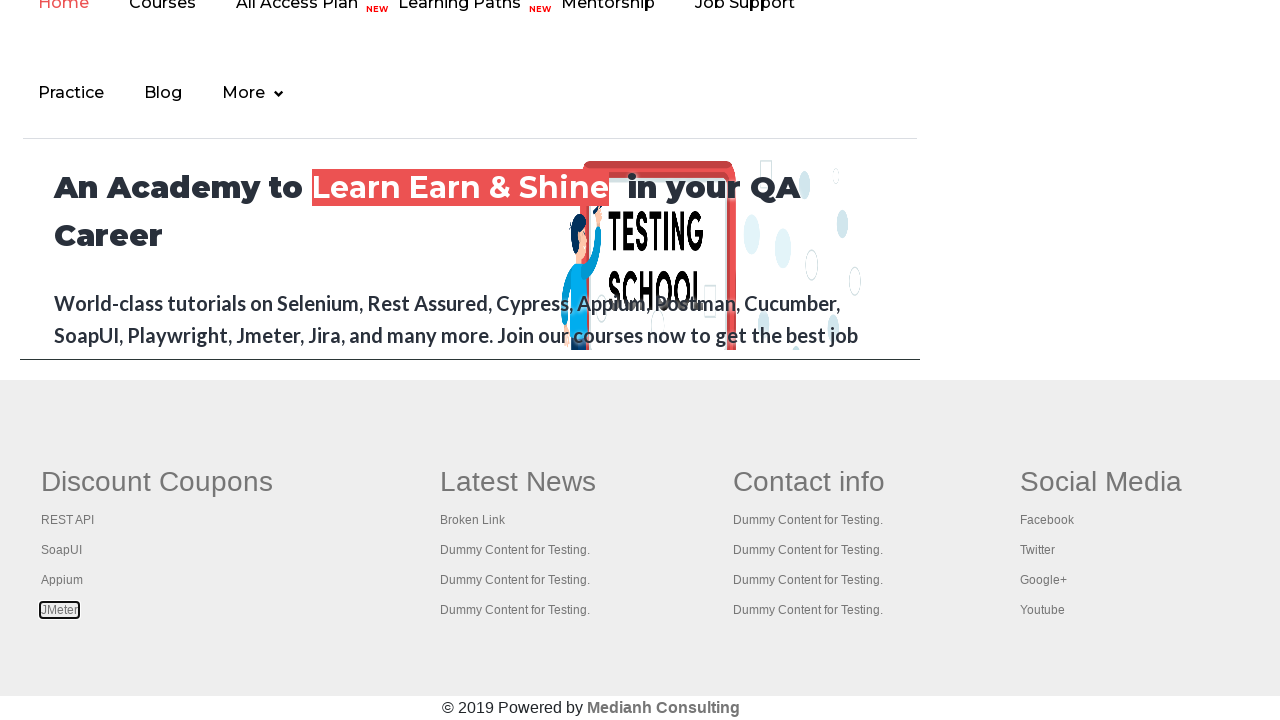

Waited for a page to fully load
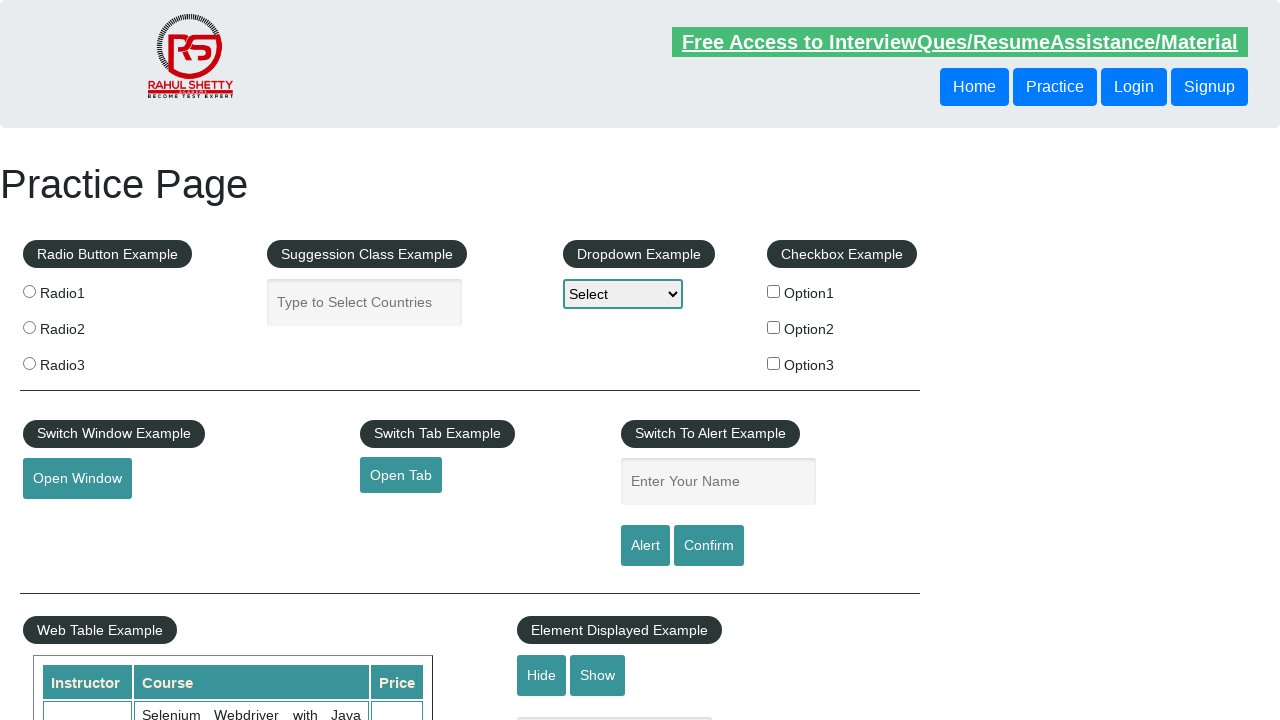

Waited for a page to fully load
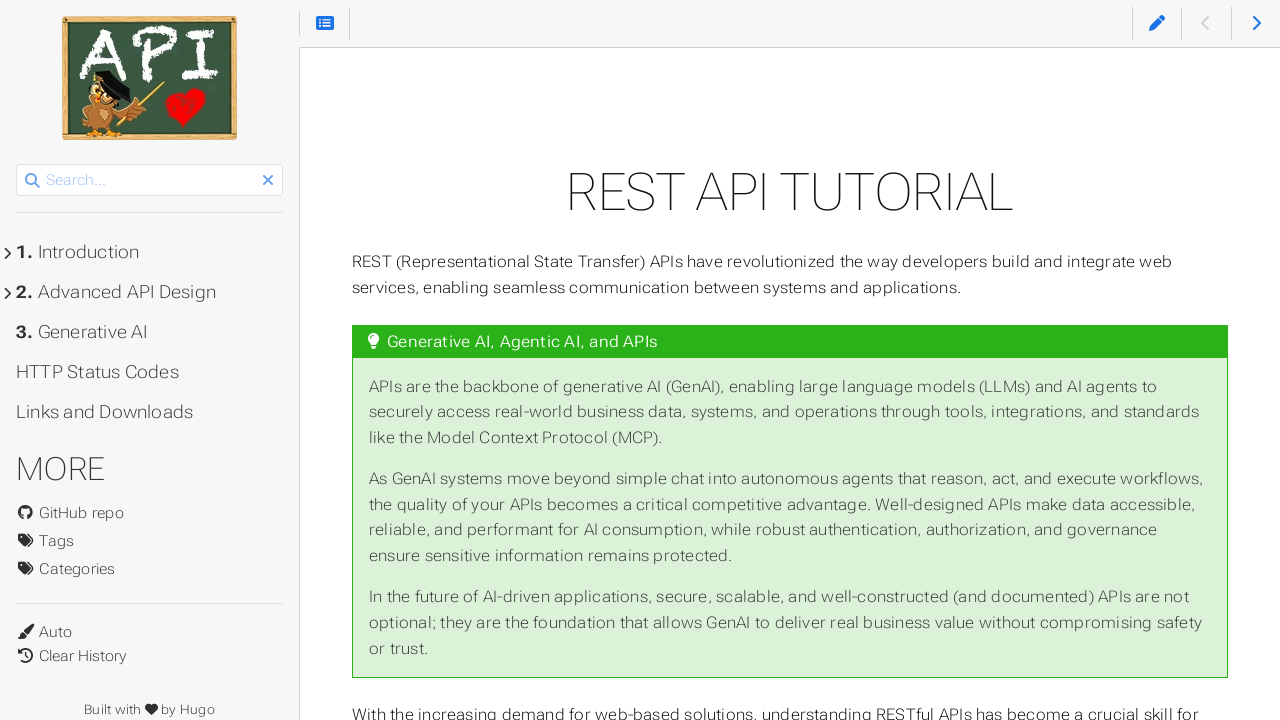

Waited for a page to fully load
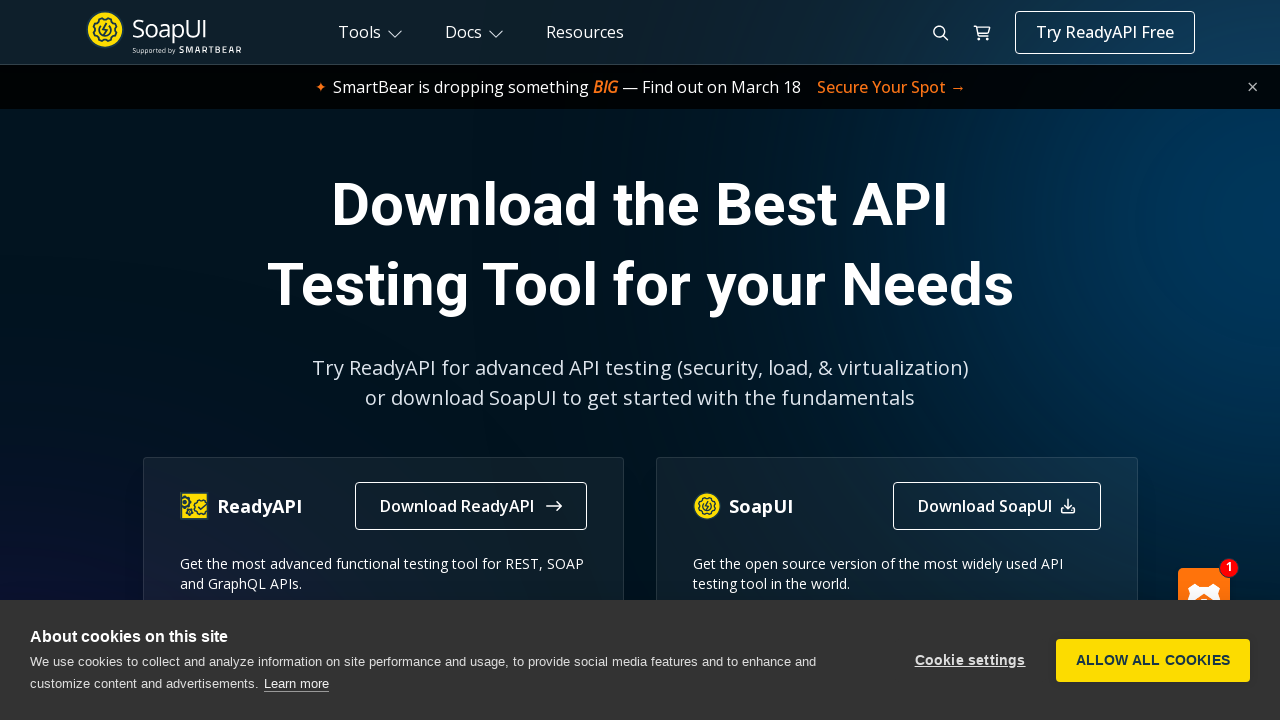

Waited for a page to fully load
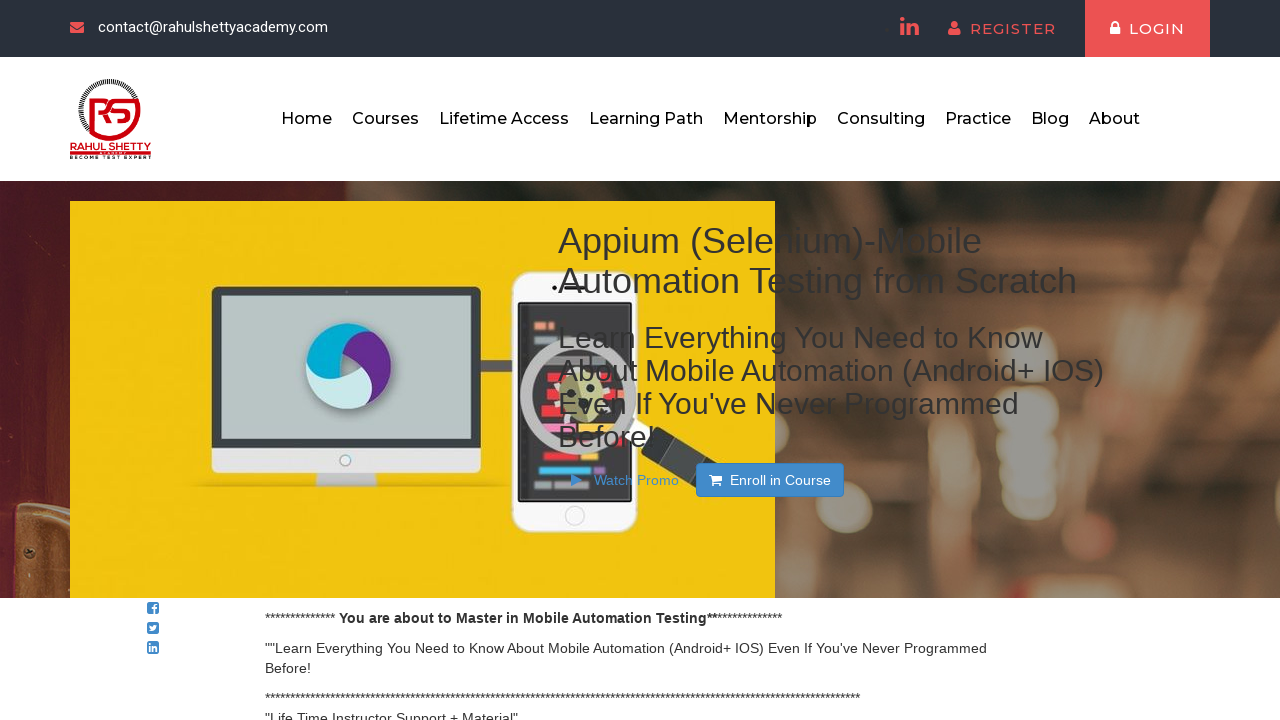

Waited for a page to fully load
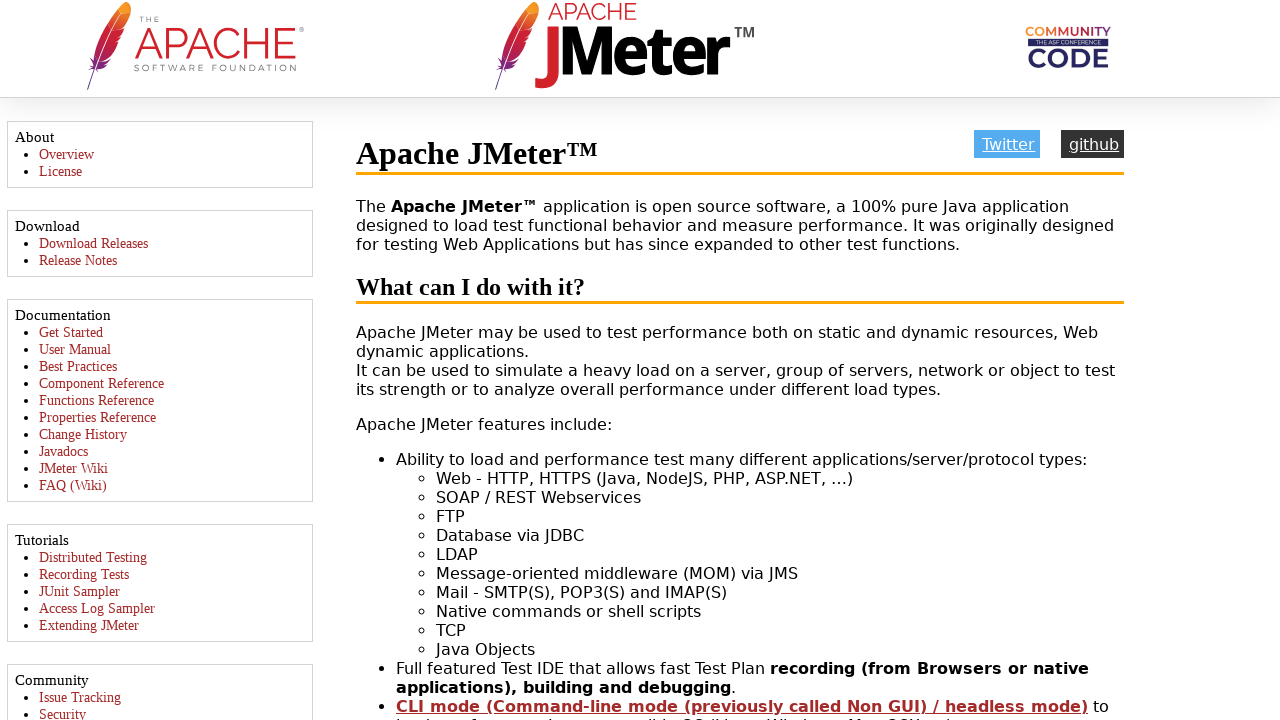

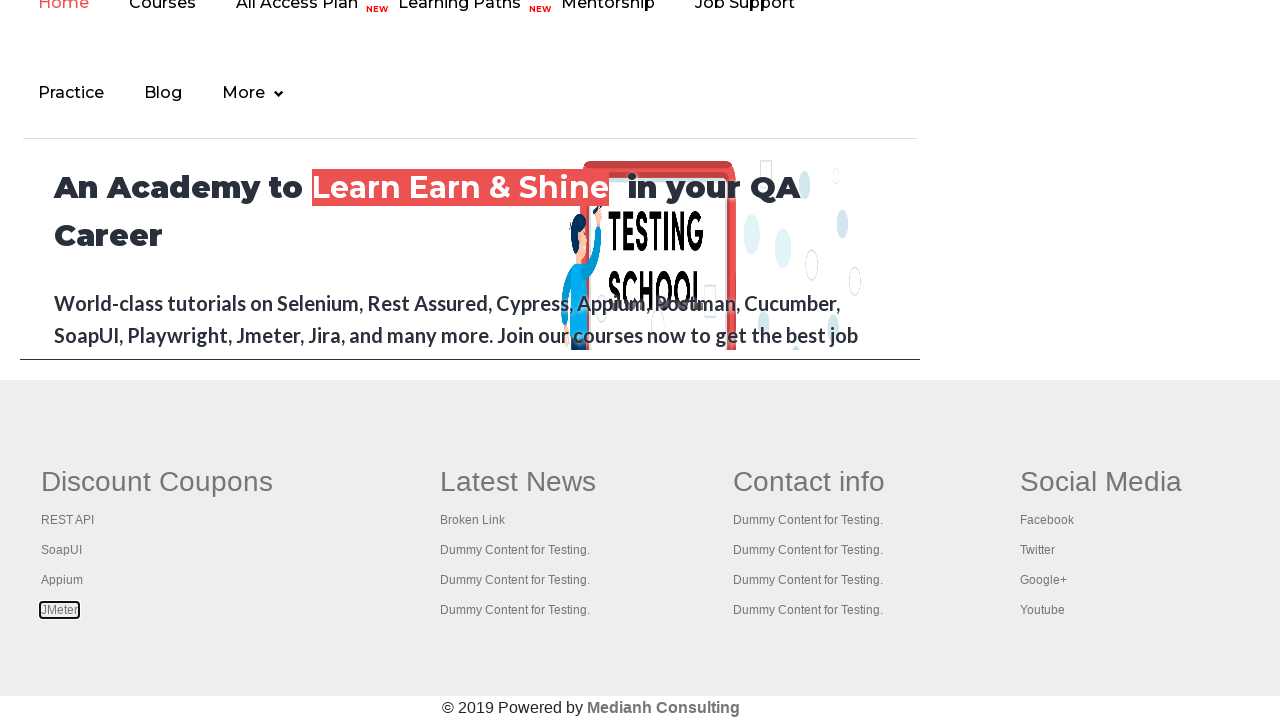